Tests autocomplete/autosuggestive dropdown functionality by typing a partial country name, navigating through suggestions using keyboard arrows, and selecting an option.

Starting URL: https://rahulshettyacademy.com/AutomationPractice/

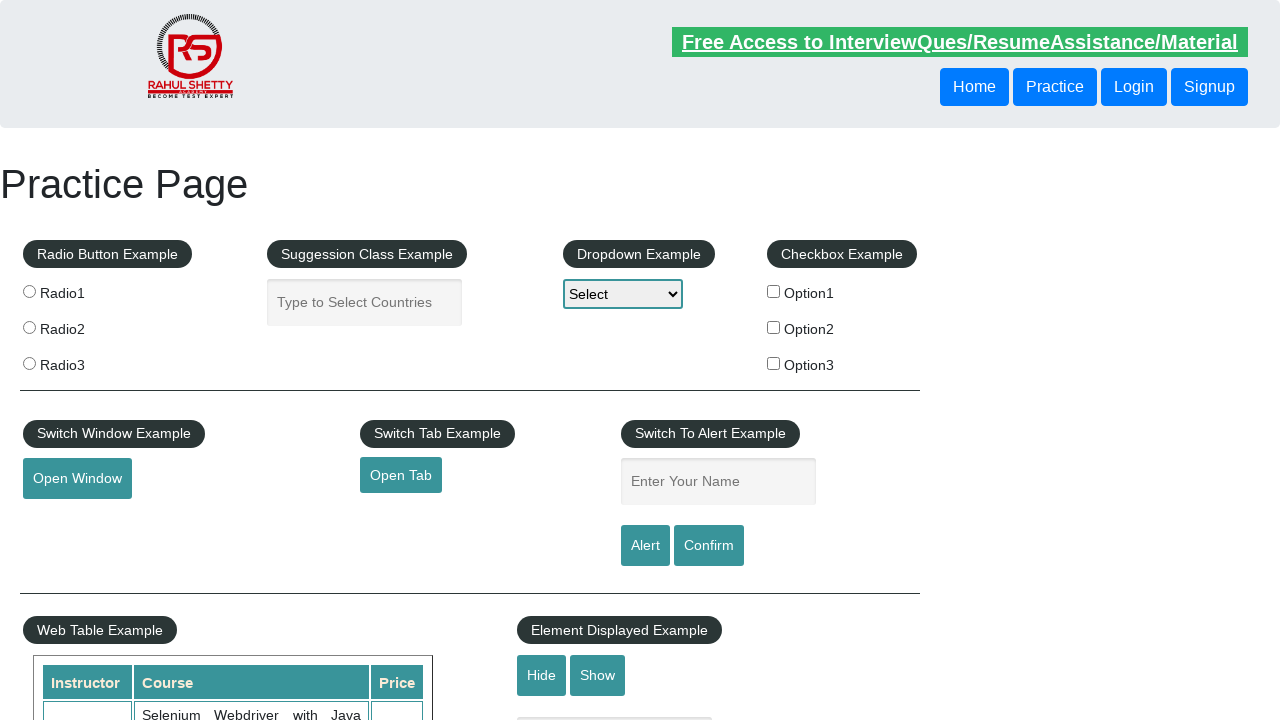

Typed 'united' into the autocomplete field on #autocomplete
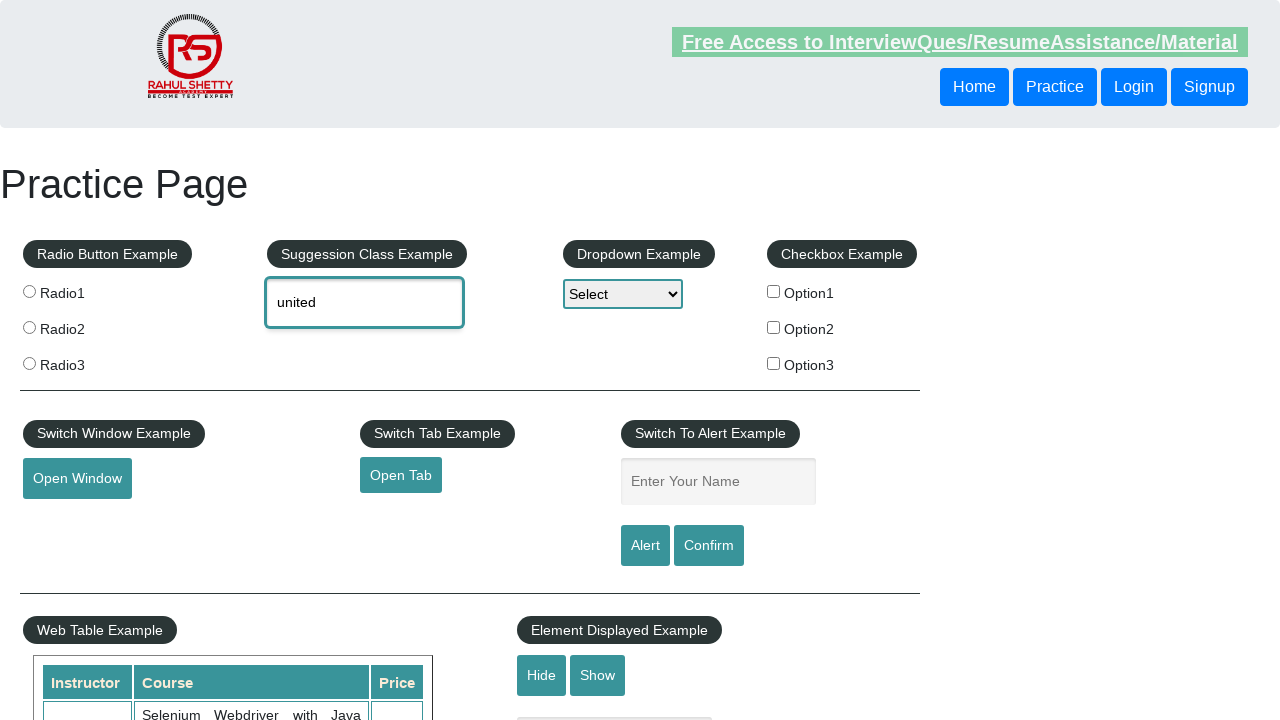

Waited 2 seconds for autocomplete suggestions to appear
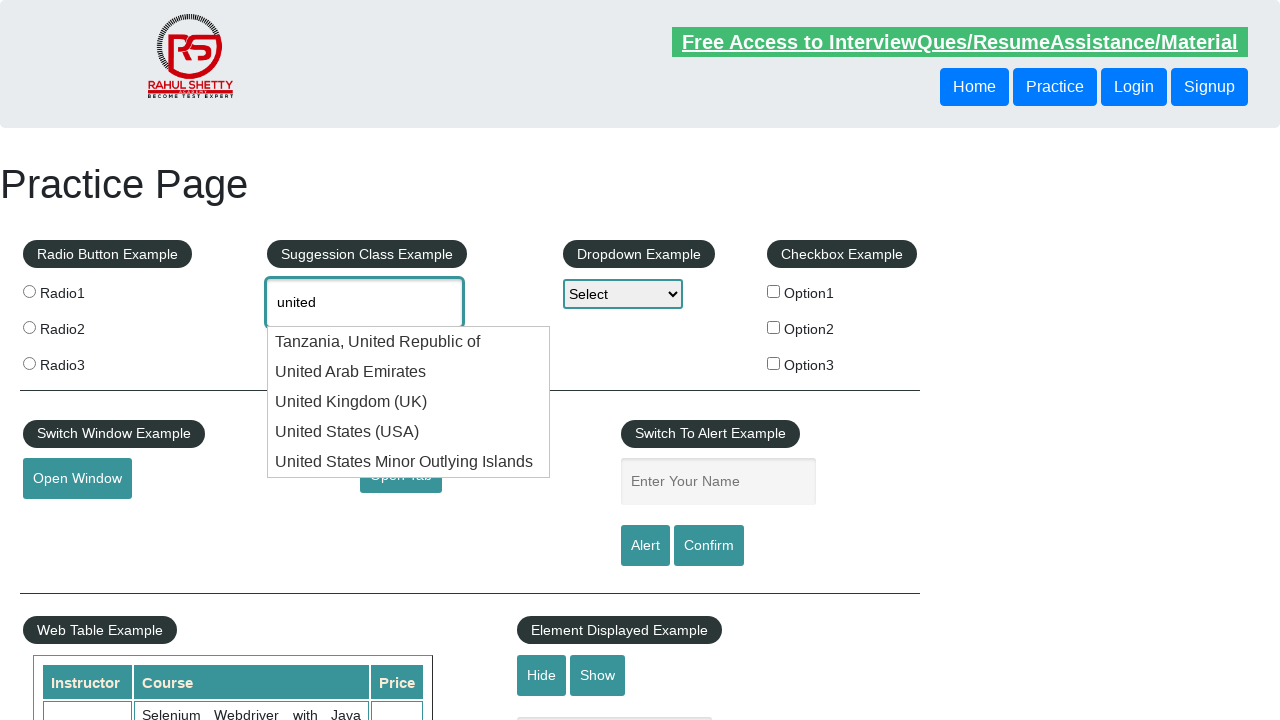

Pressed ArrowDown to navigate to first suggestion on #autocomplete
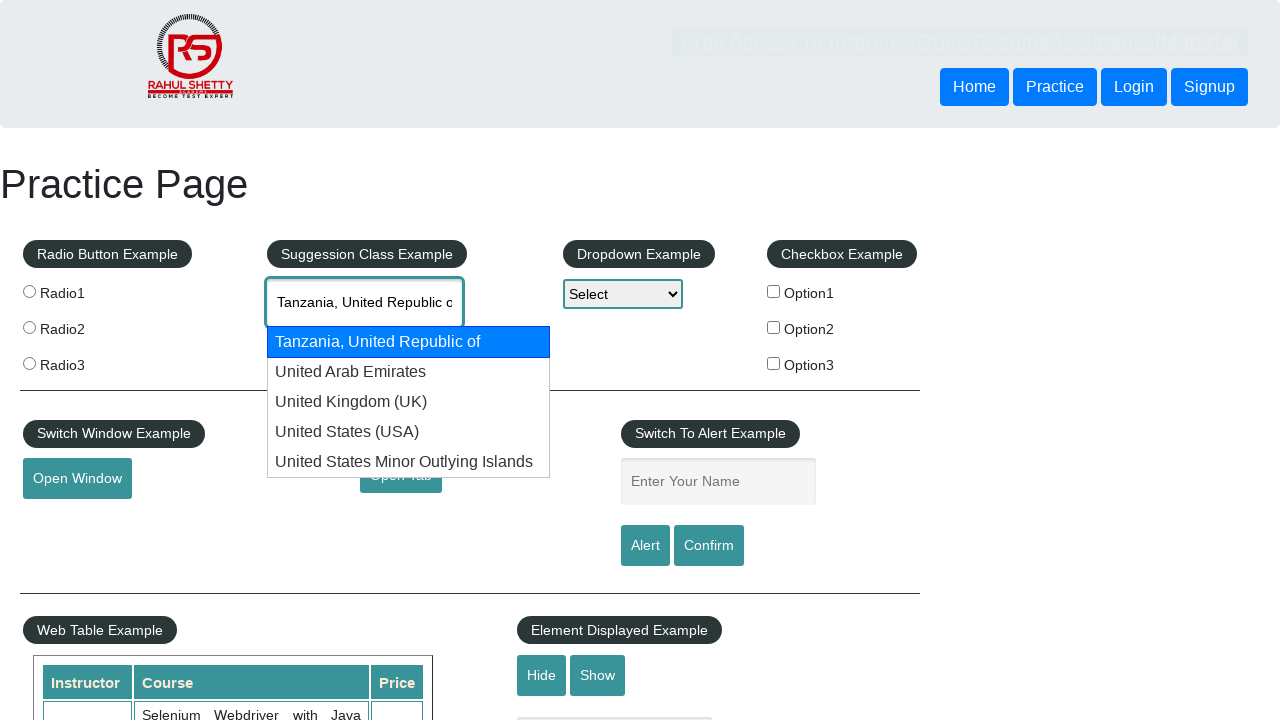

Pressed ArrowDown to navigate to second suggestion on #autocomplete
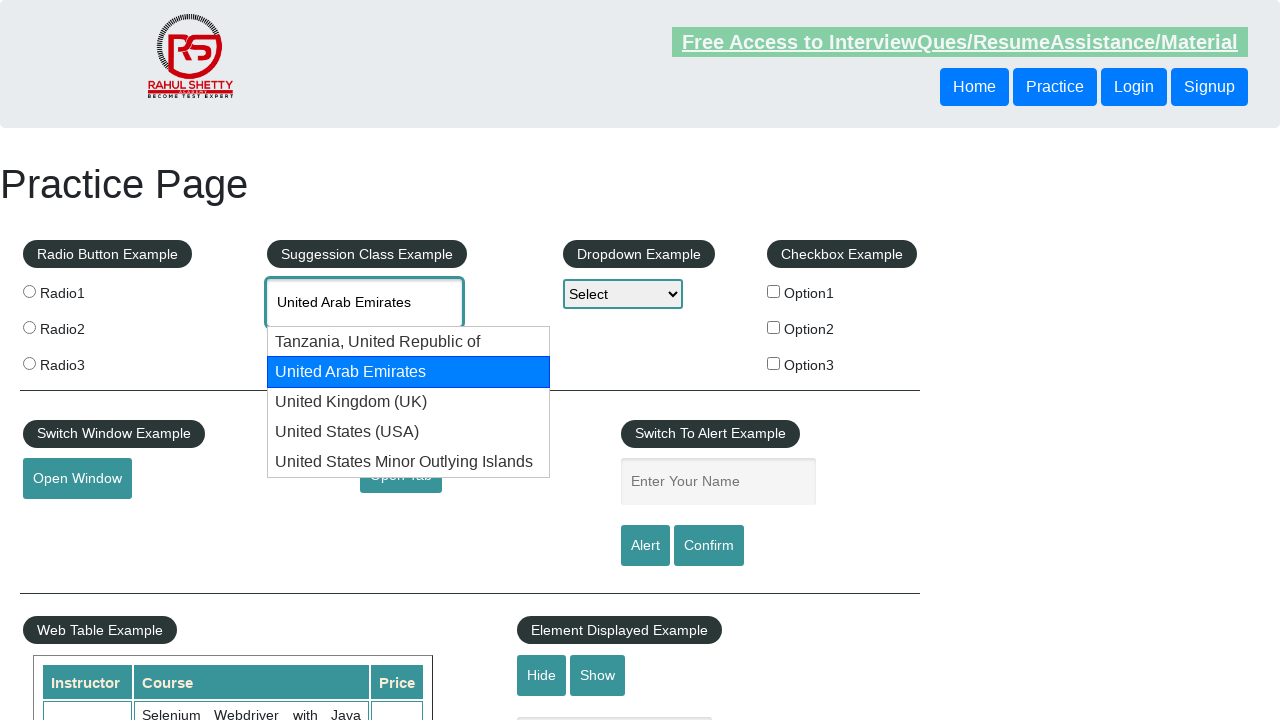

Pressed ArrowDown to navigate to third suggestion on #autocomplete
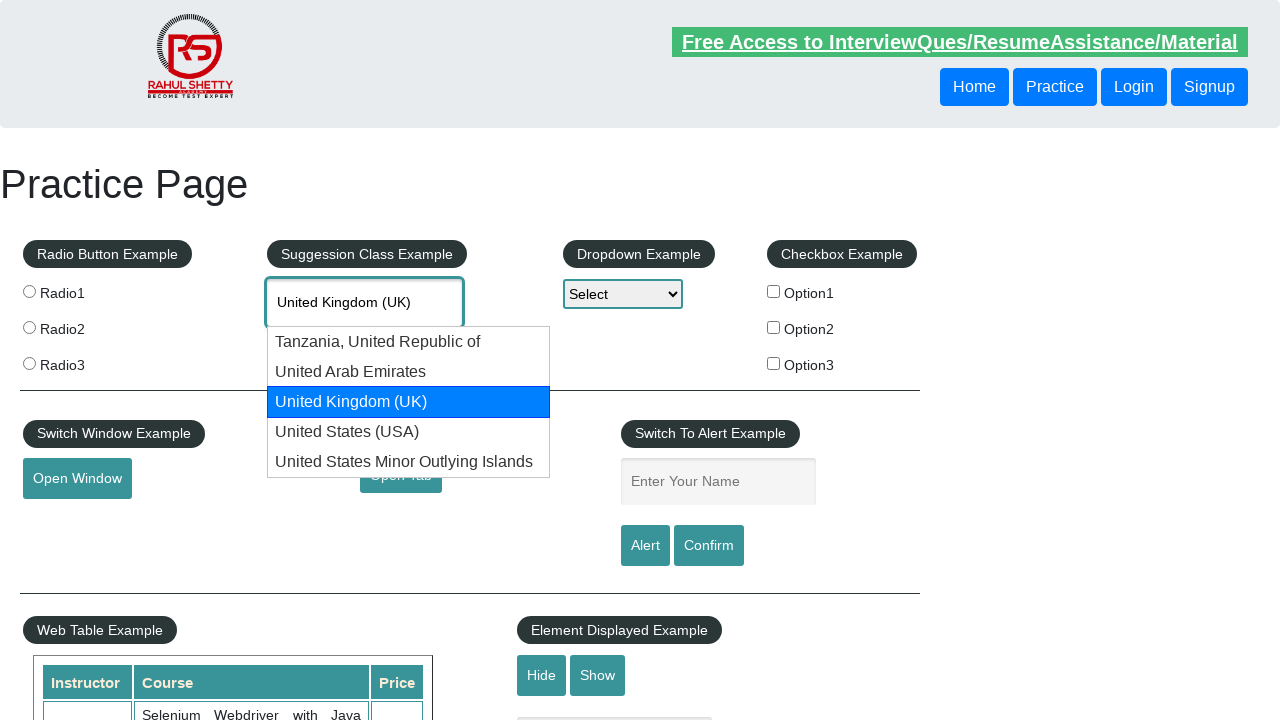

Retrieved selected value from autocomplete field: None
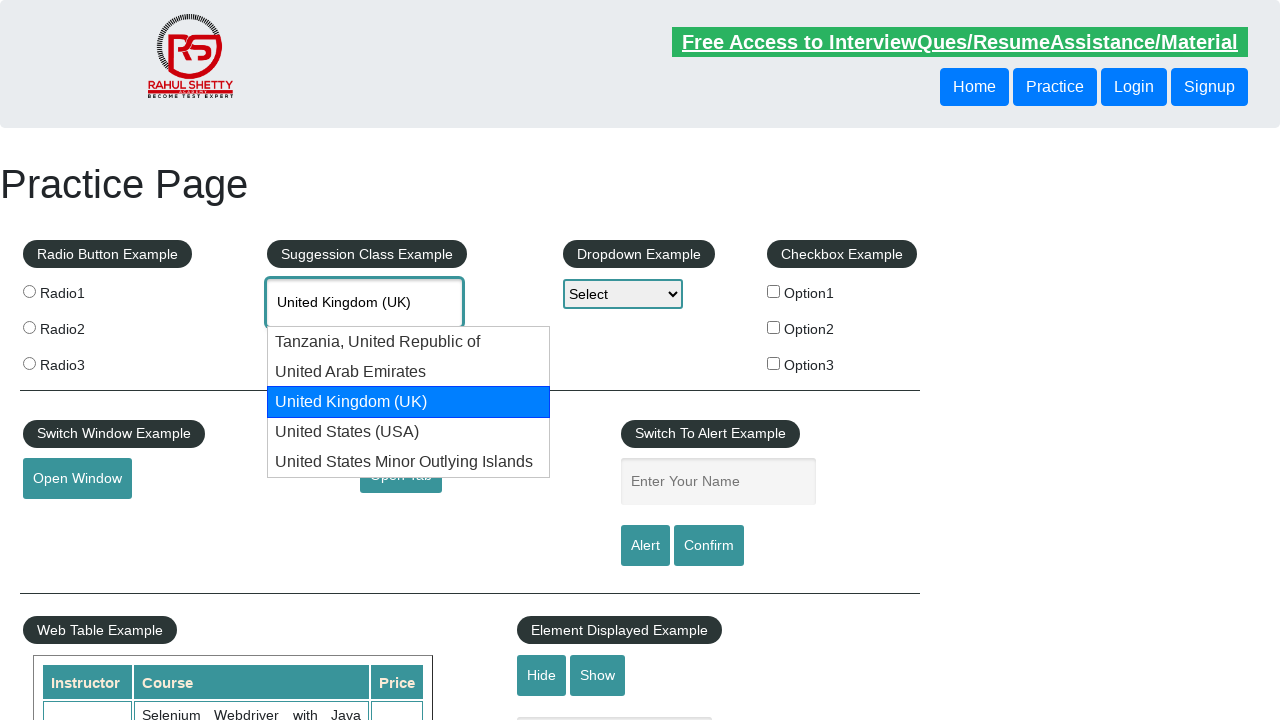

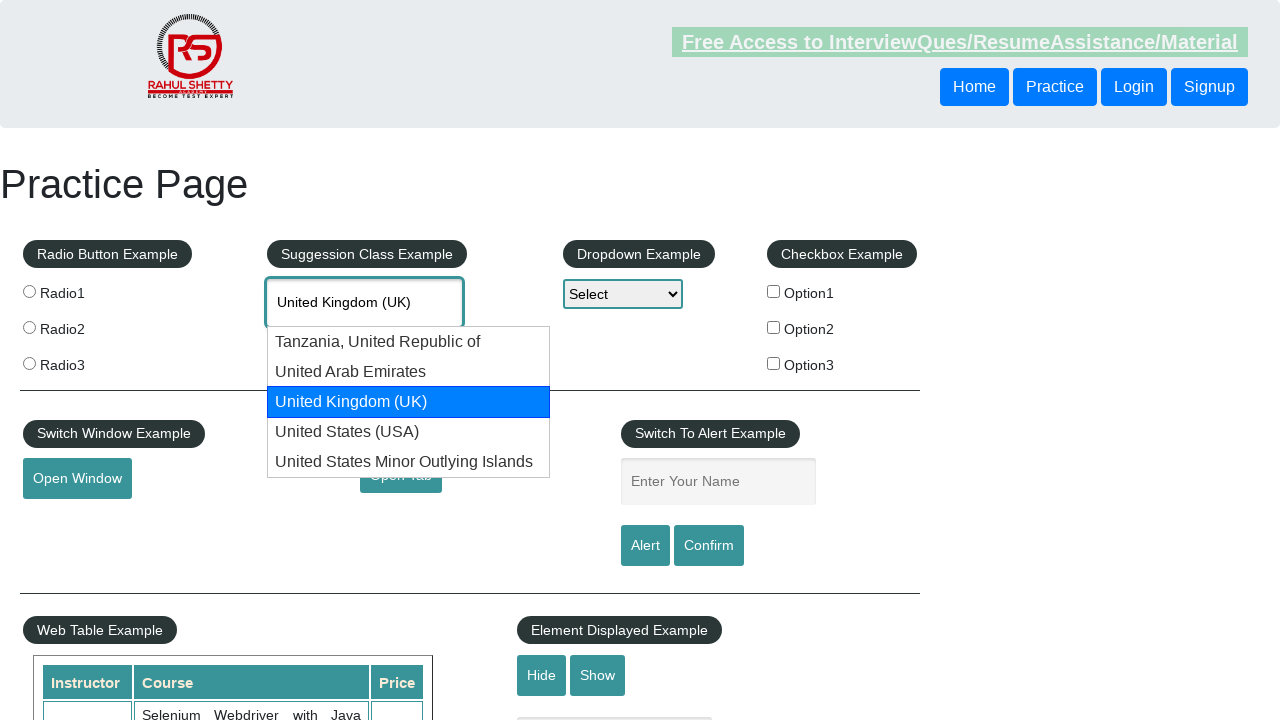